Tests that integer subtraction operation works correctly including negative numbers

Starting URL: https://testsheepnz.github.io/BasicCalculator

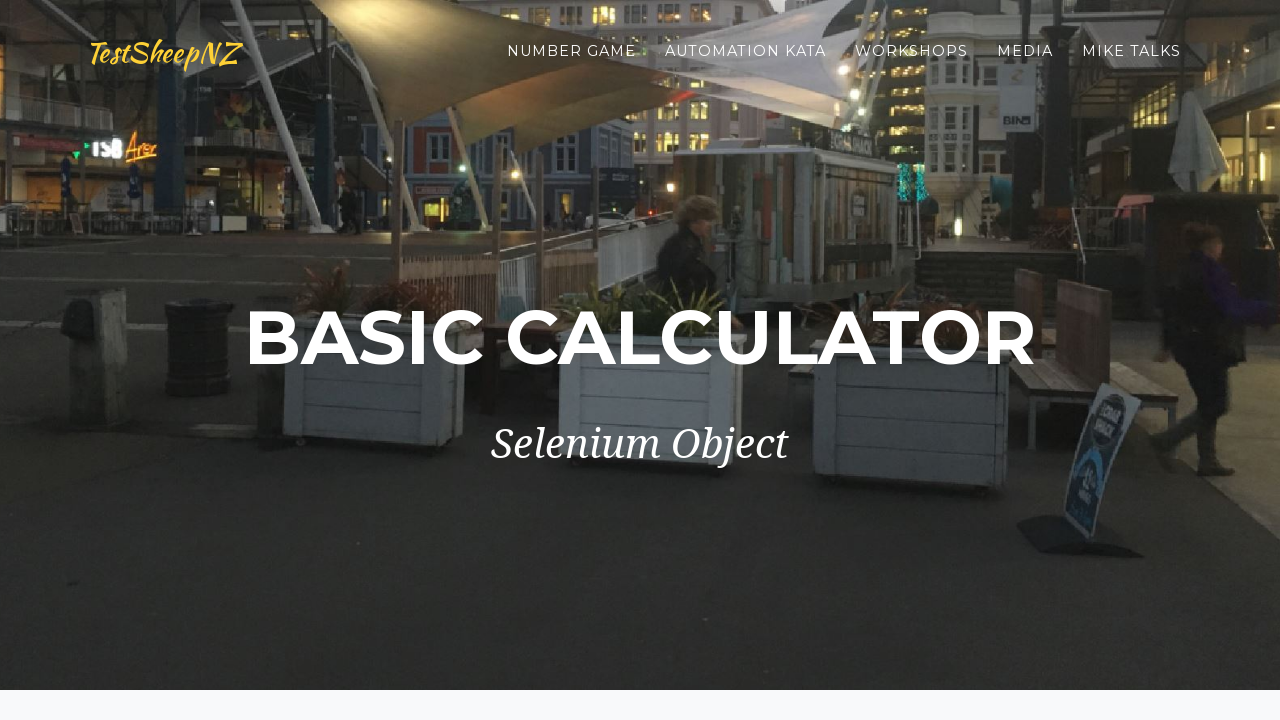

Selected build version 6 on select[name="selectBuild"]
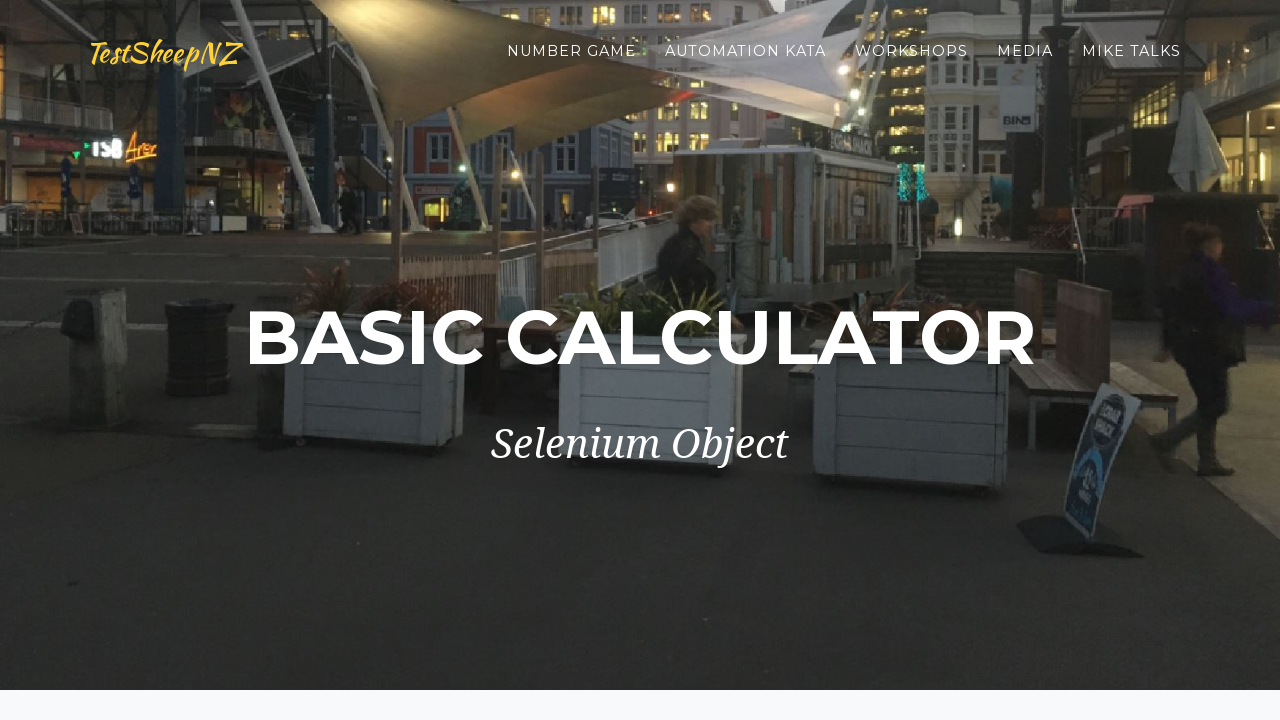

Filled first number field with 9 on #number1Field
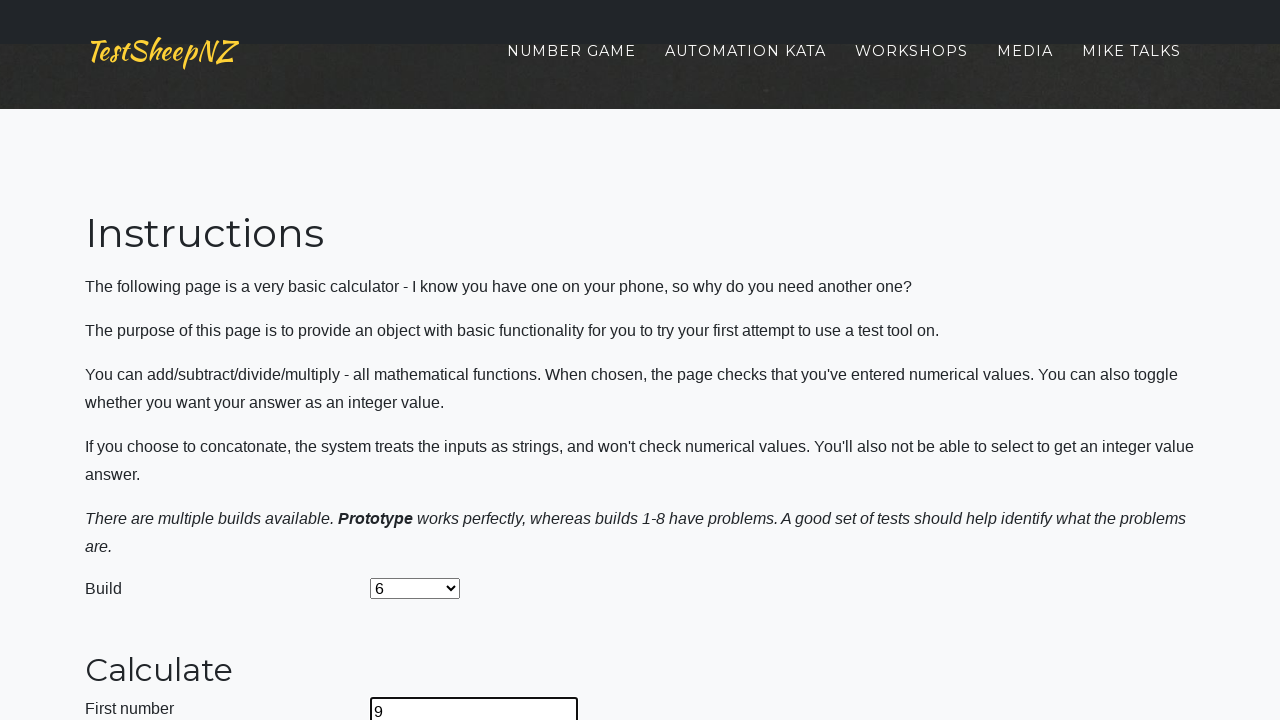

Filled second number field with -5 on #number2Field
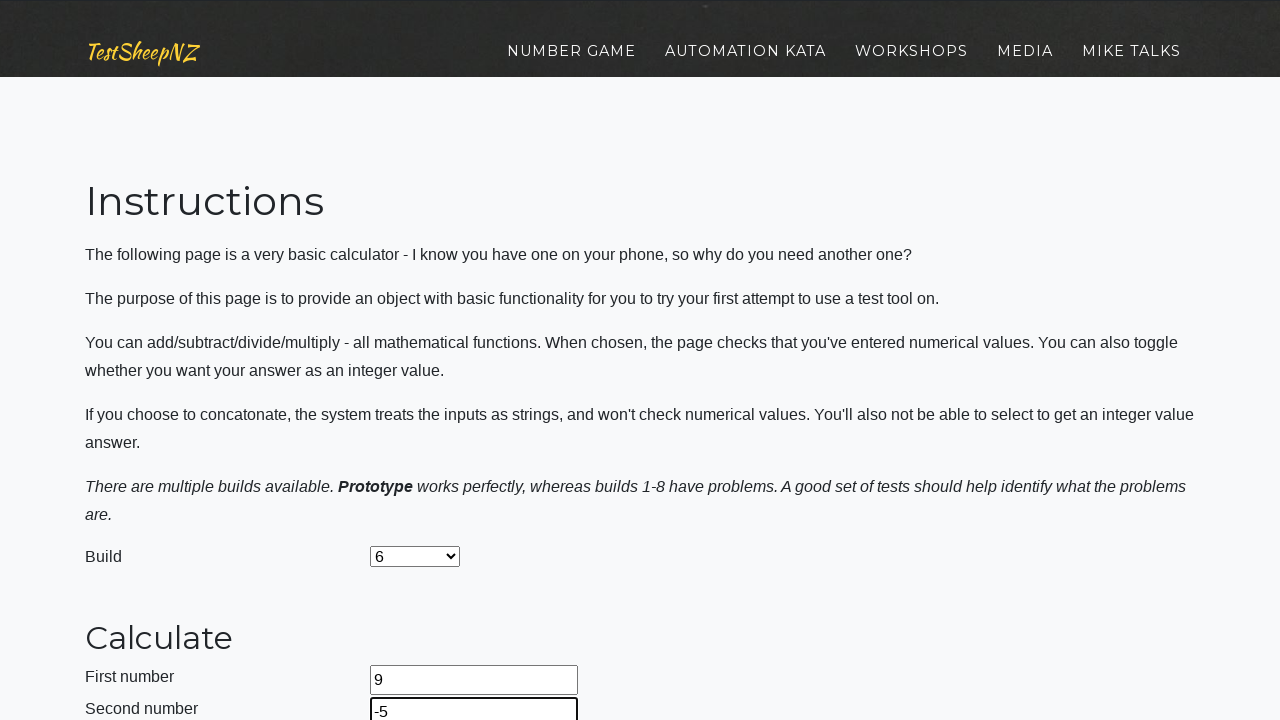

Selected subtraction operation on select[name="selectOperation"]
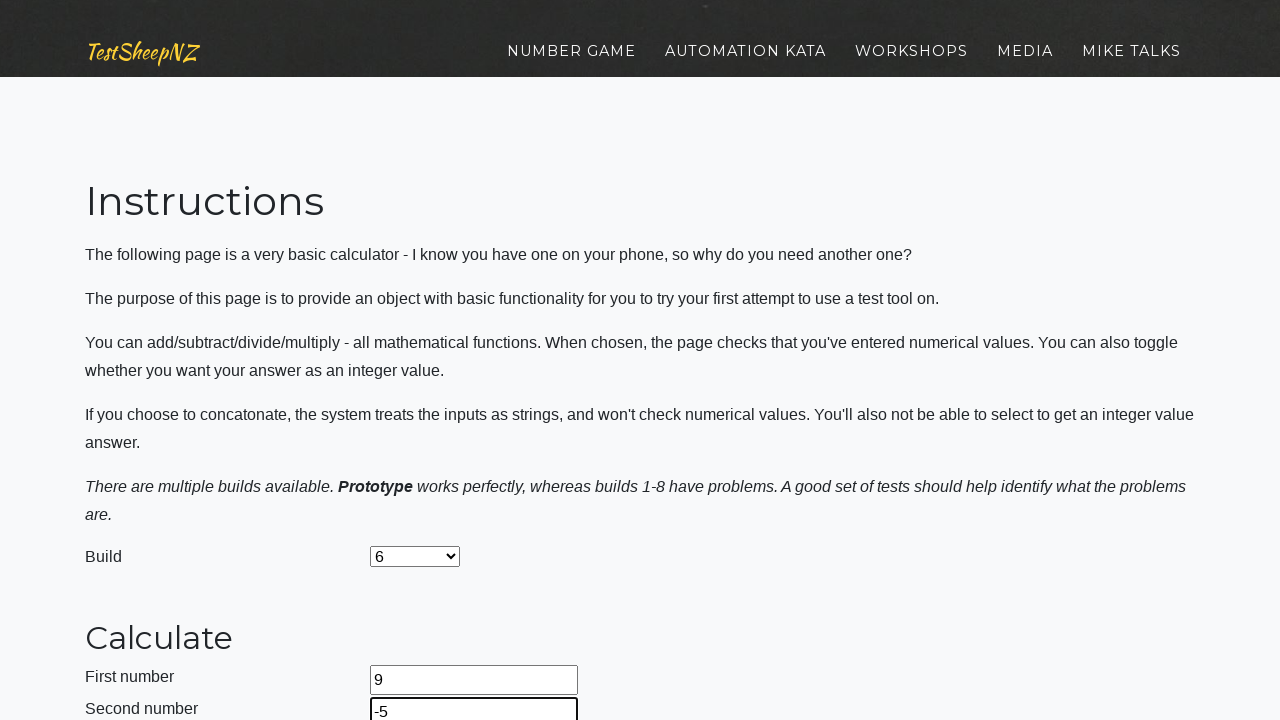

Clicked calculate button to perform subtraction at (422, 361) on #calculateButton
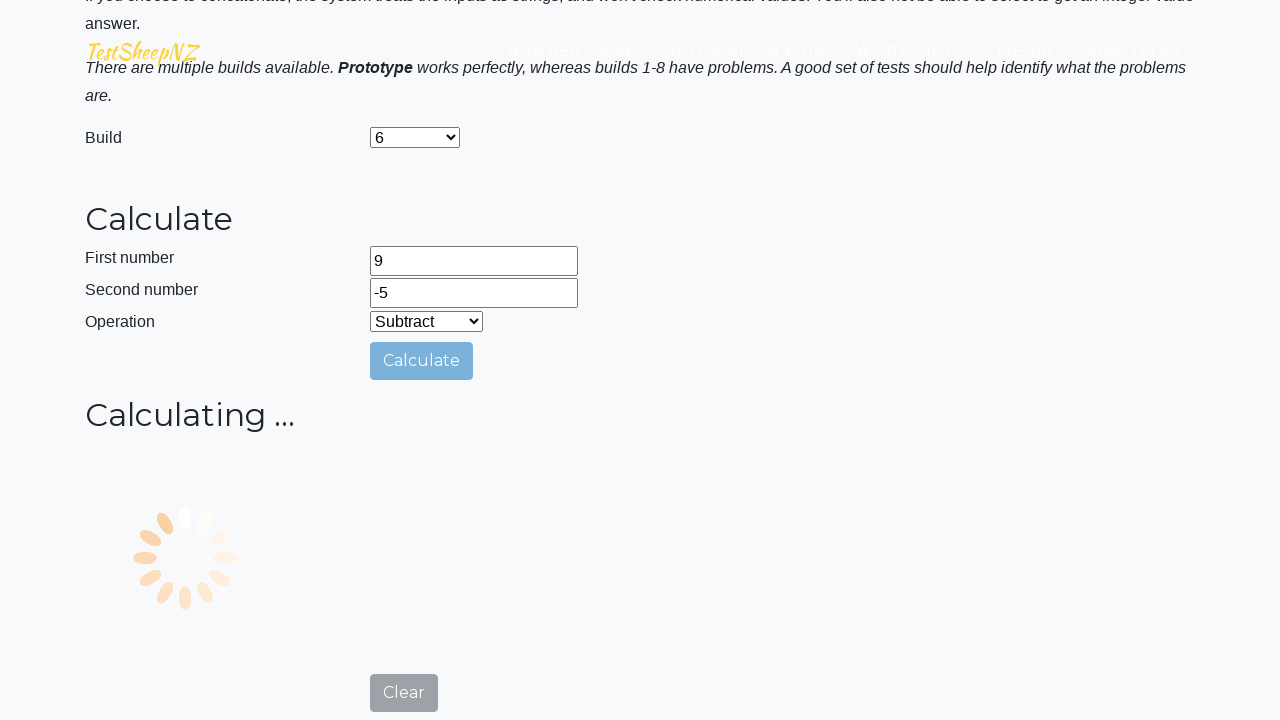

Answer field loaded with subtraction result
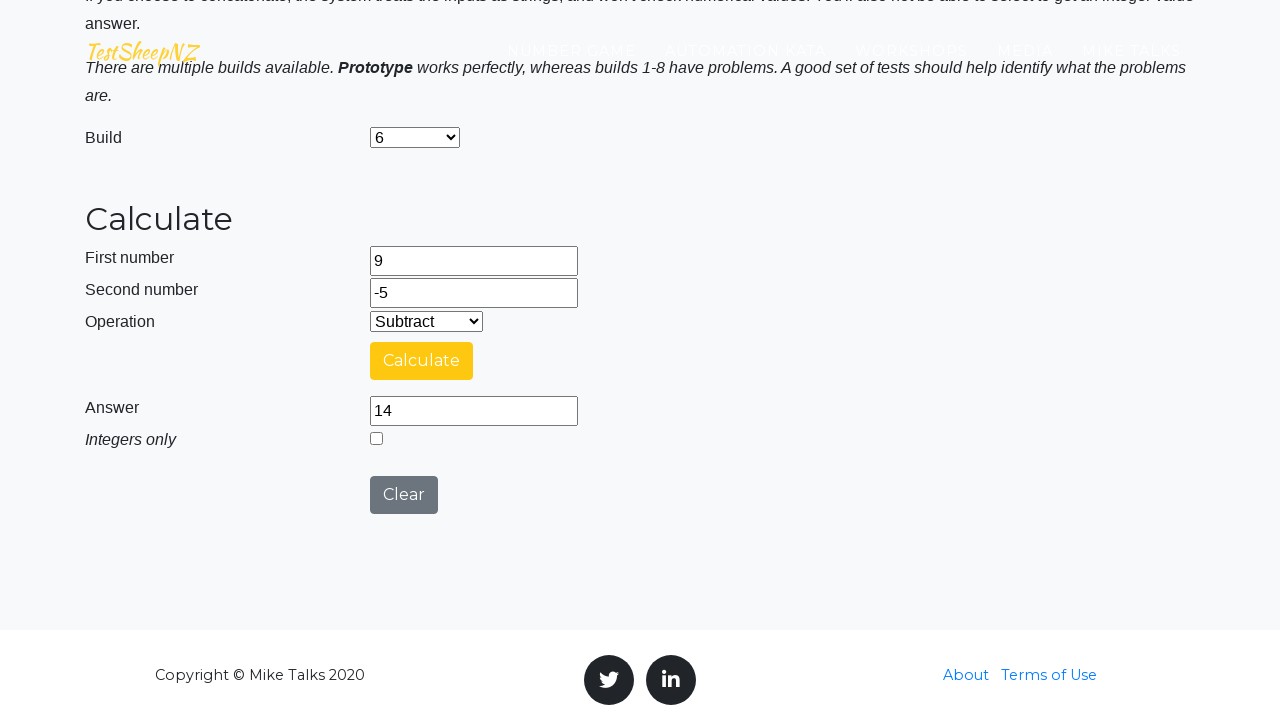

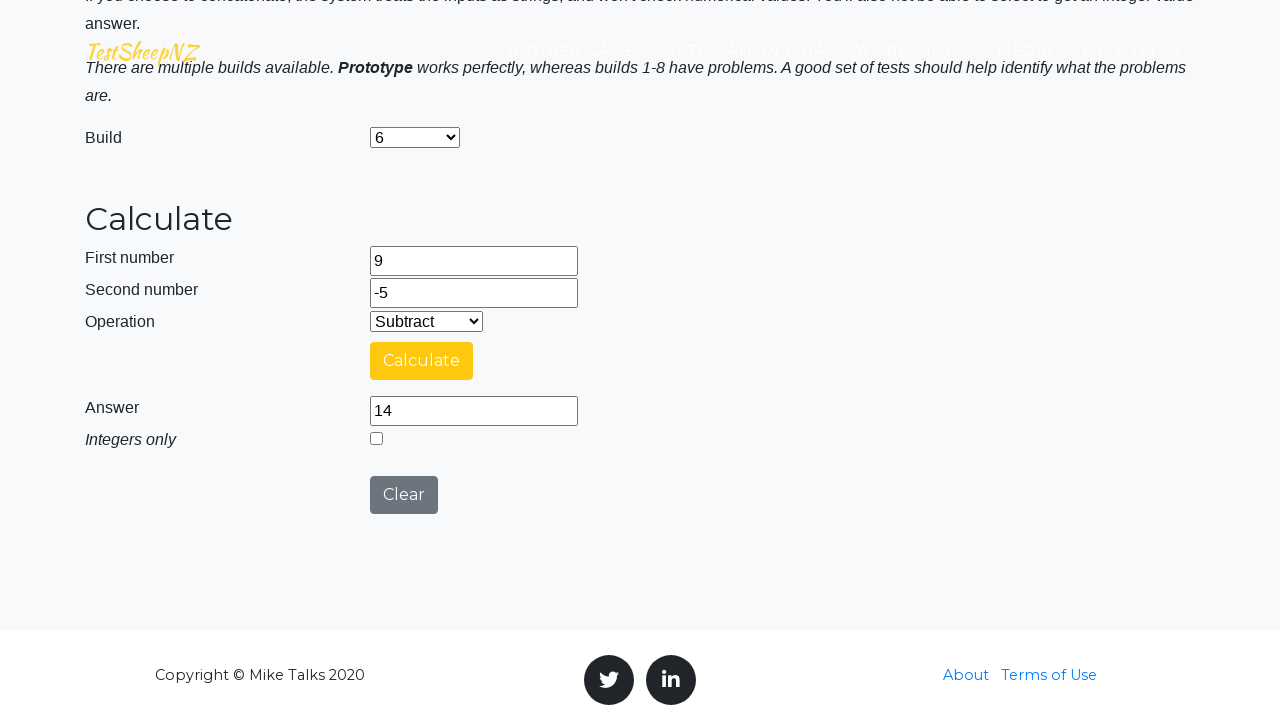